Tests selecting an option from a dropdown list by iterating through all options and clicking the one with matching text, then verifying the selection was made correctly.

Starting URL: http://the-internet.herokuapp.com/dropdown

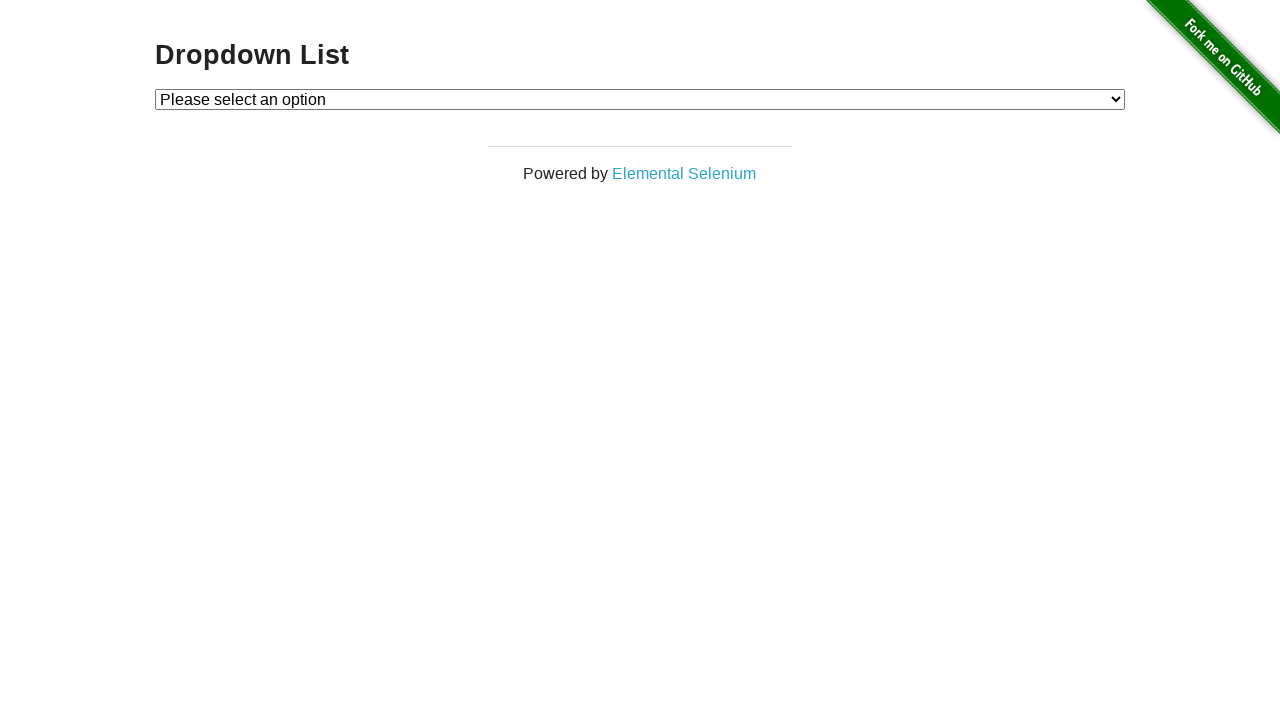

Navigated to dropdown page
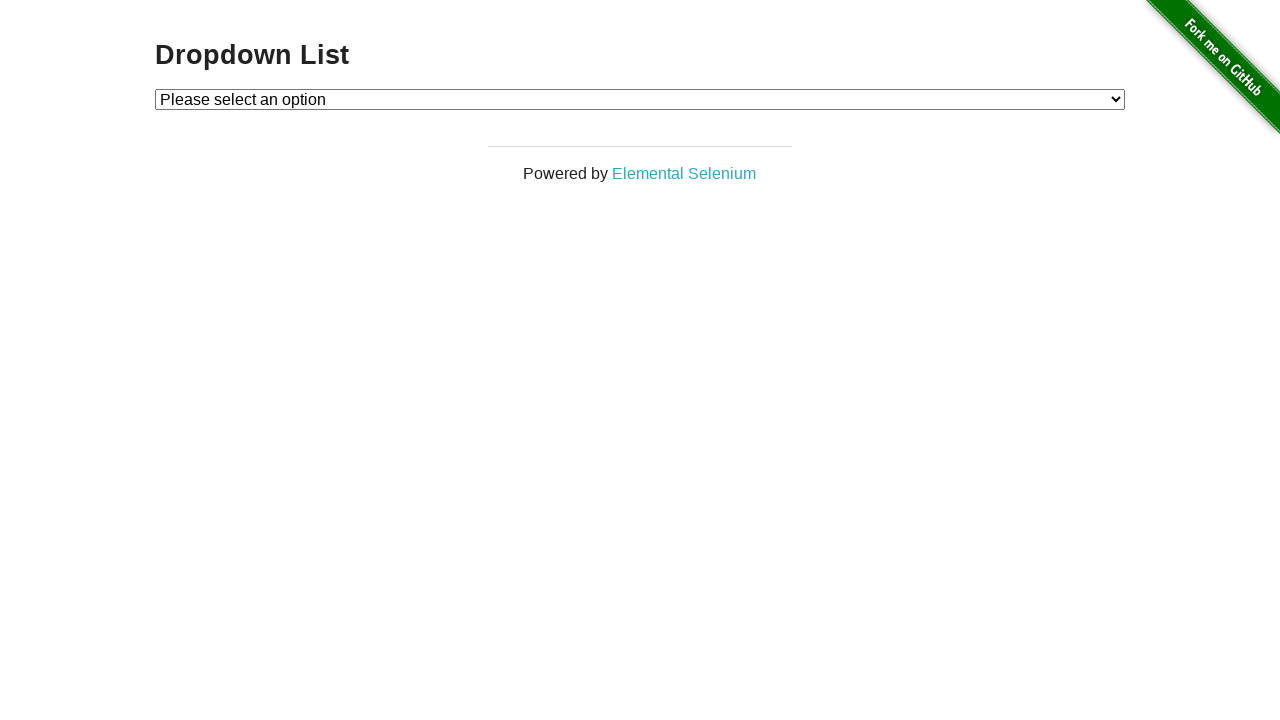

Retrieved all dropdown options
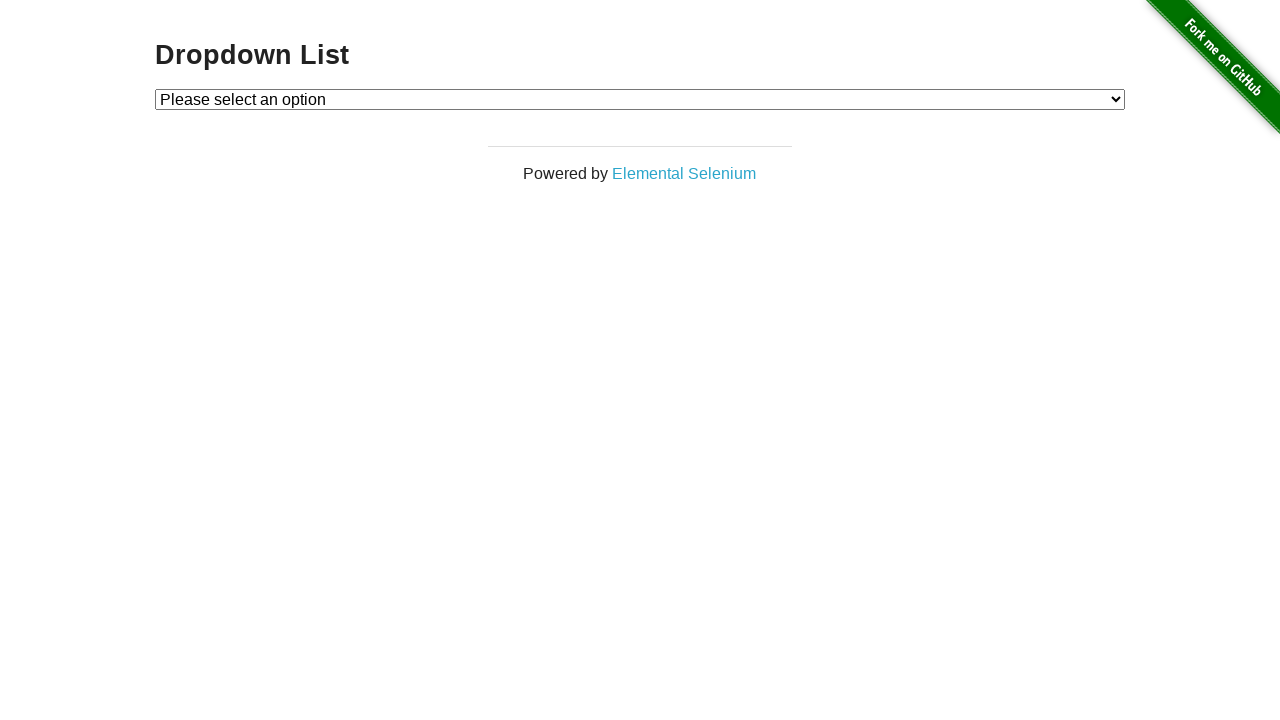

Found matching option with text 'Option 1'
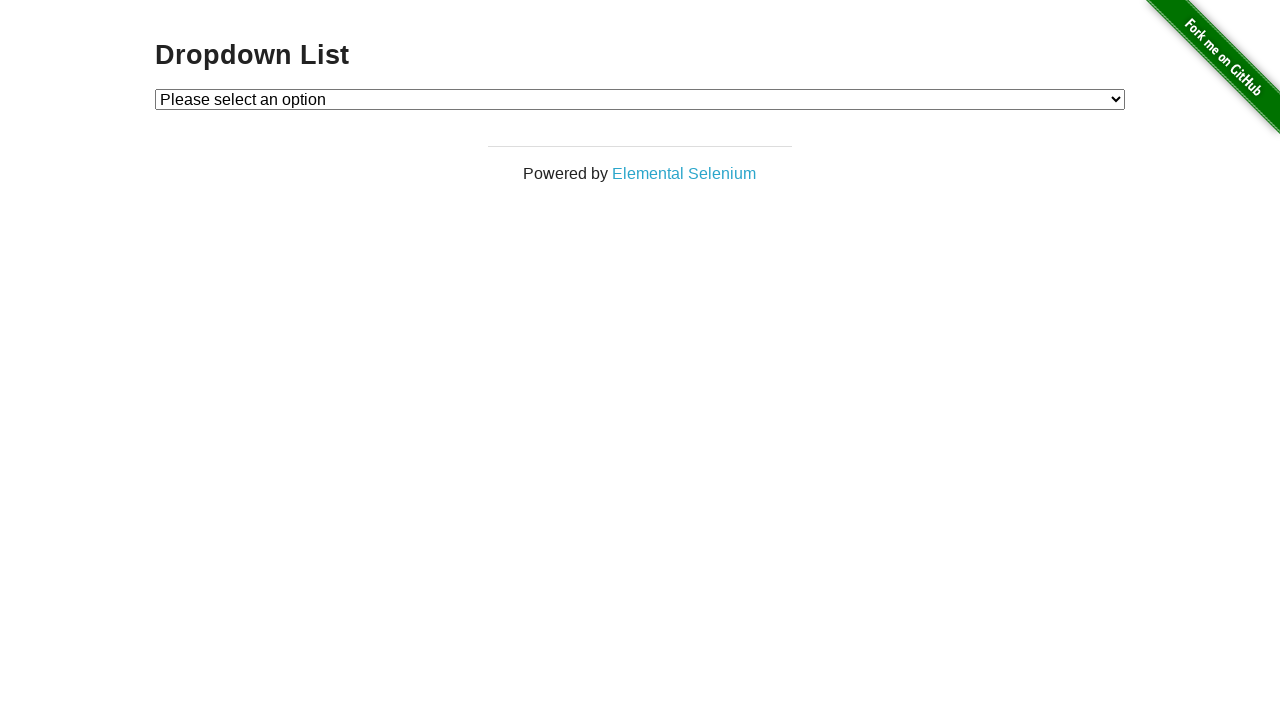

Selected 'Option 1' from the dropdown on #dropdown
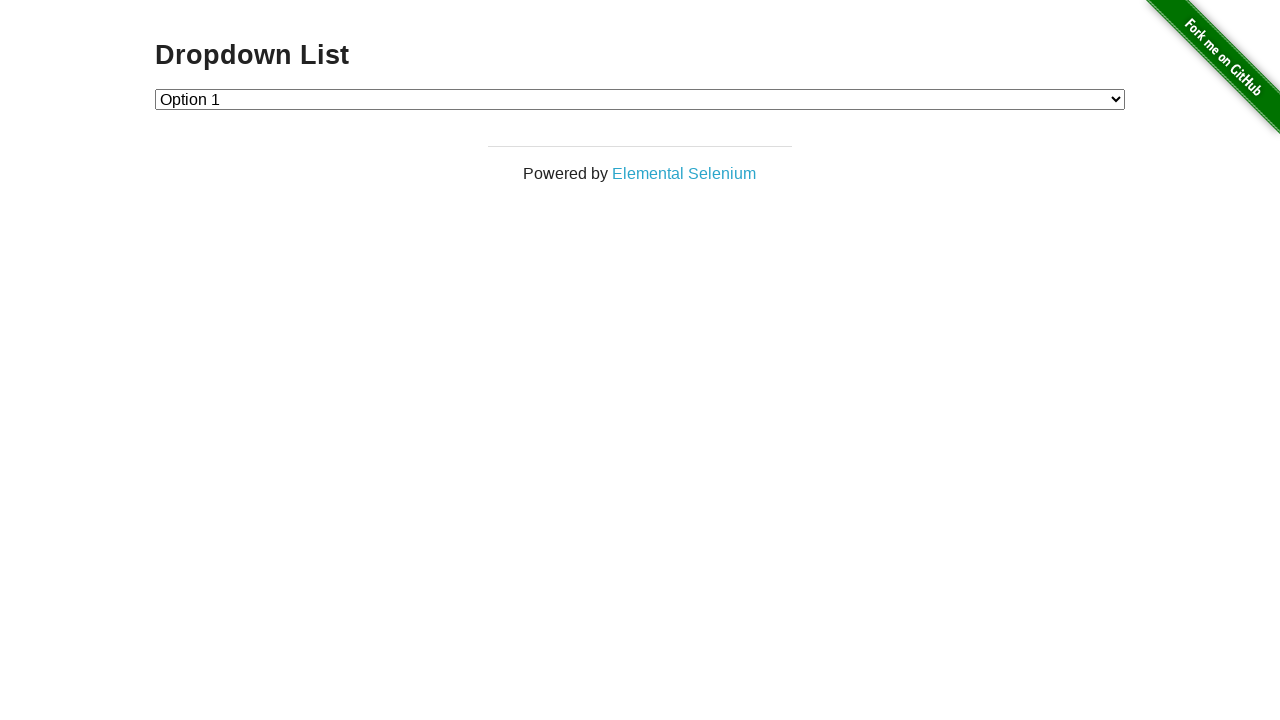

Retrieved selected option text
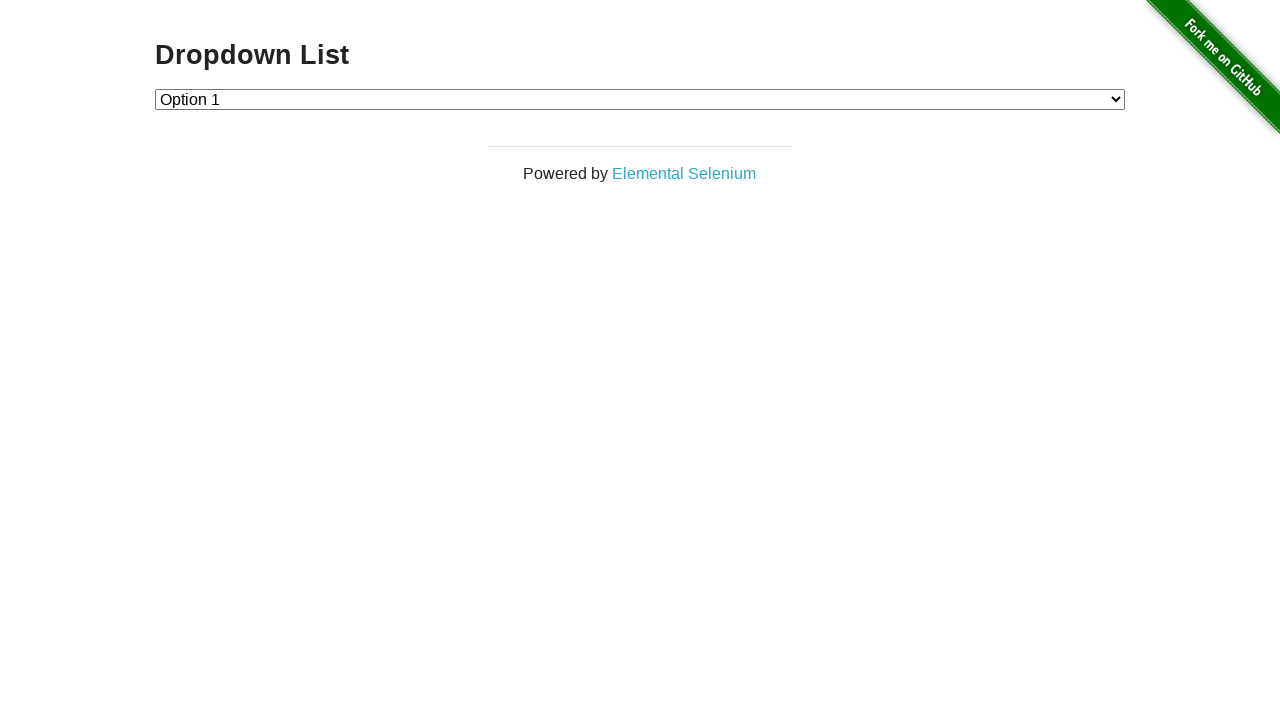

Verified that 'Option 1' was correctly selected
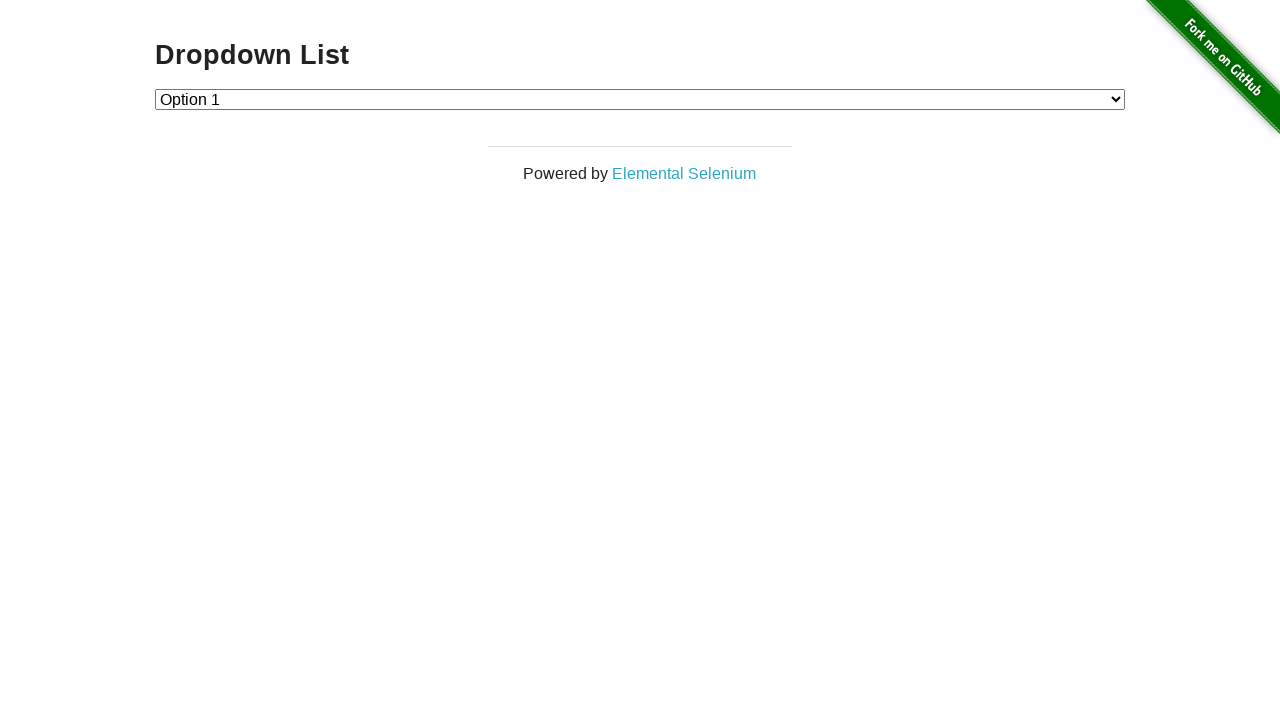

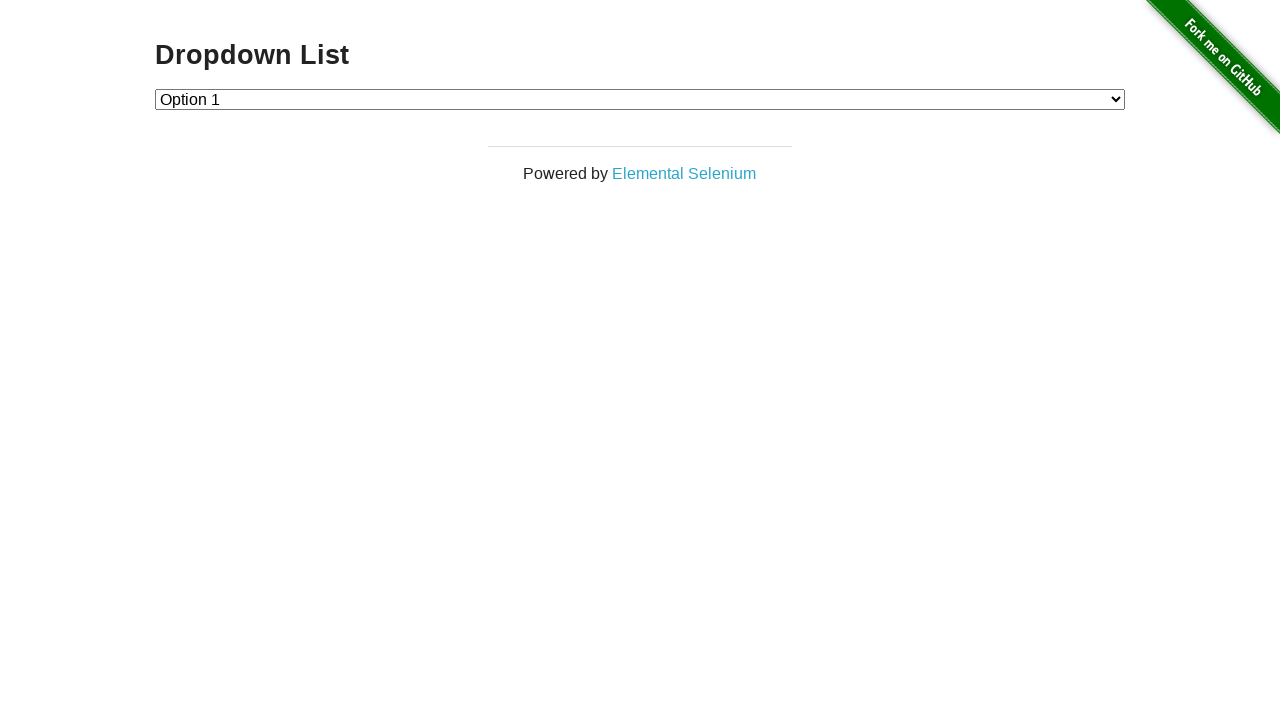